Tests dropdown selection functionality by selecting options using different methods (index, value, and visible text) from a select menu

Starting URL: https://demoqa.com/select-menu

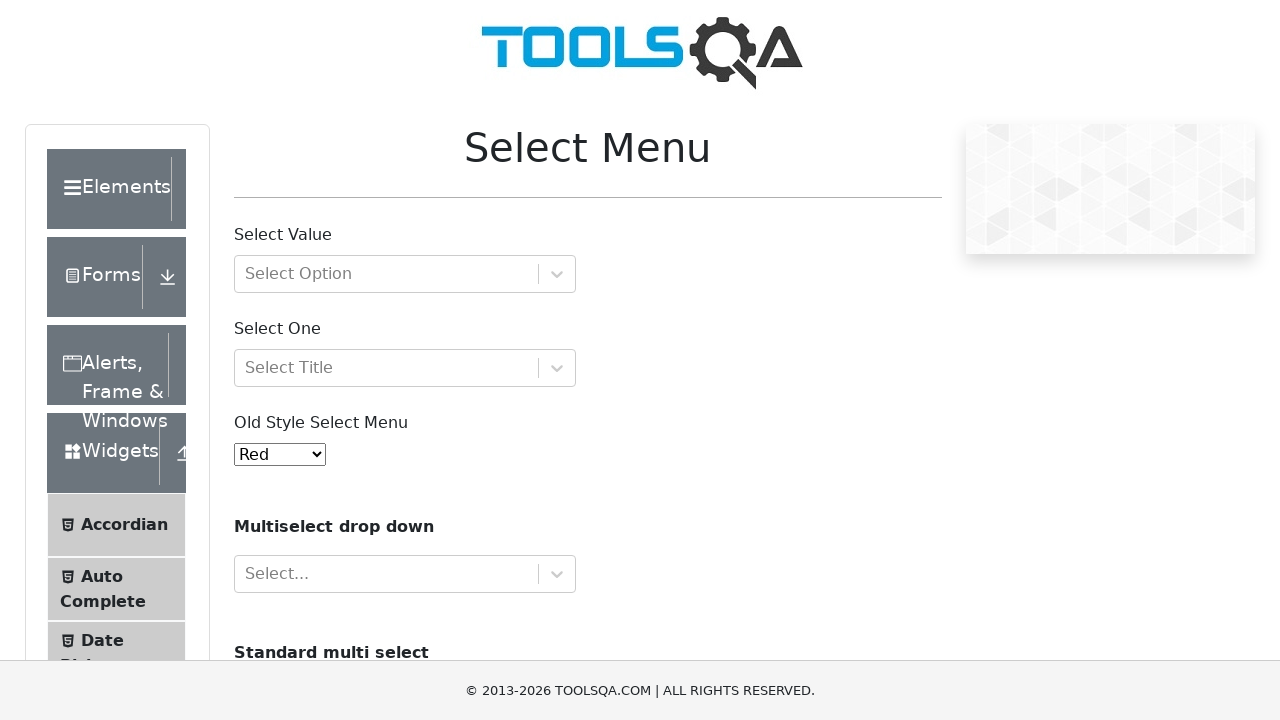

Clicked on the dropdown menu to open it at (280, 454) on #oldSelectMenu
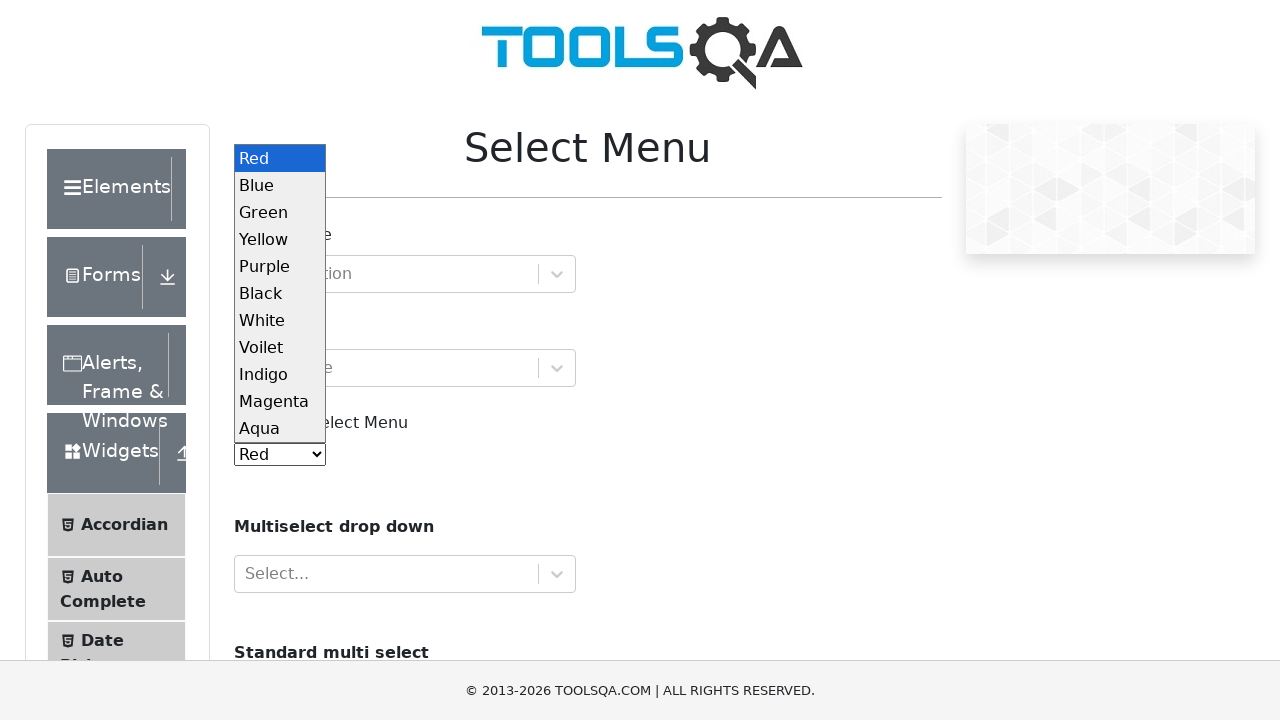

Selected first option from dropdown using index 0 on #oldSelectMenu
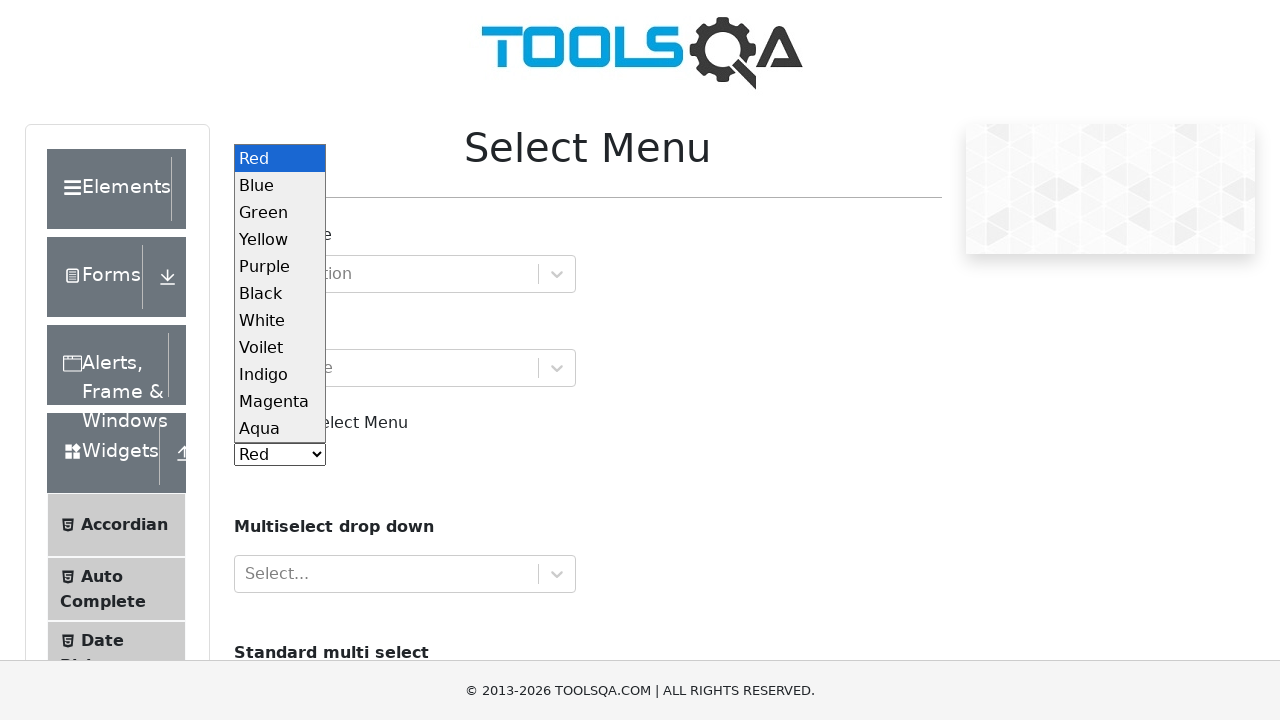

Selected option from dropdown using value '1' on #oldSelectMenu
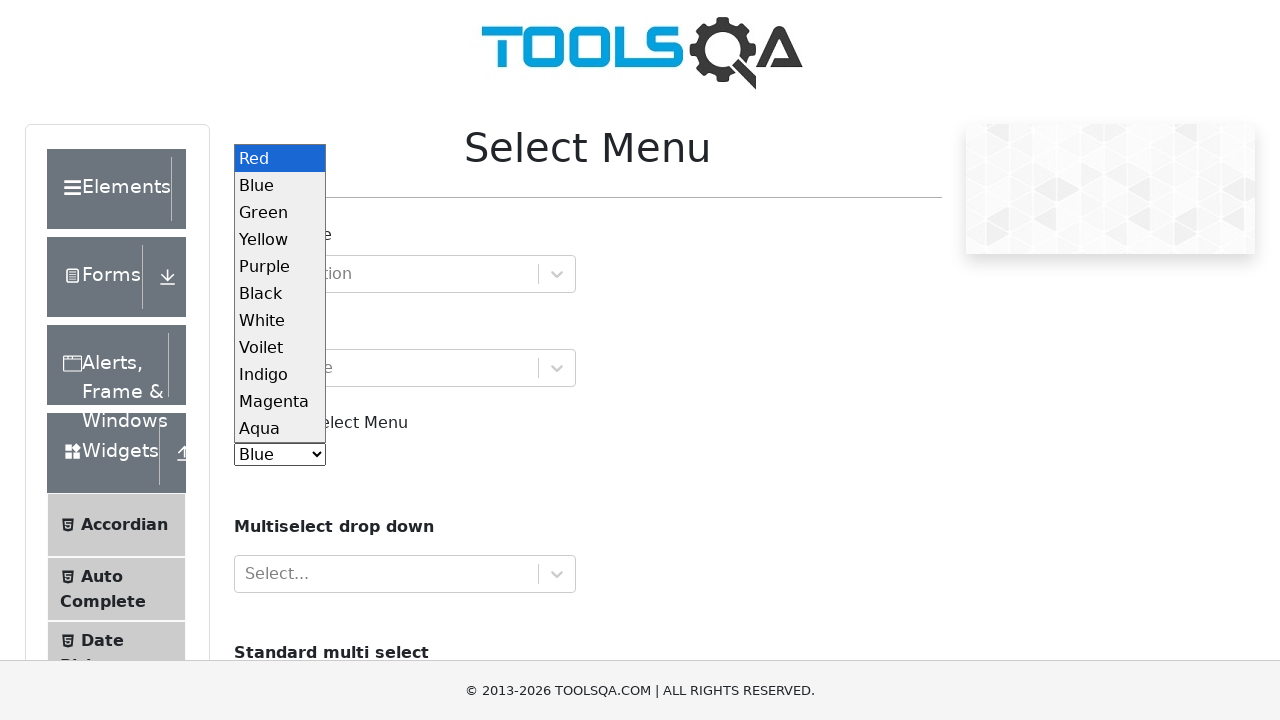

Selected 'Black' option from dropdown using visible text on #oldSelectMenu
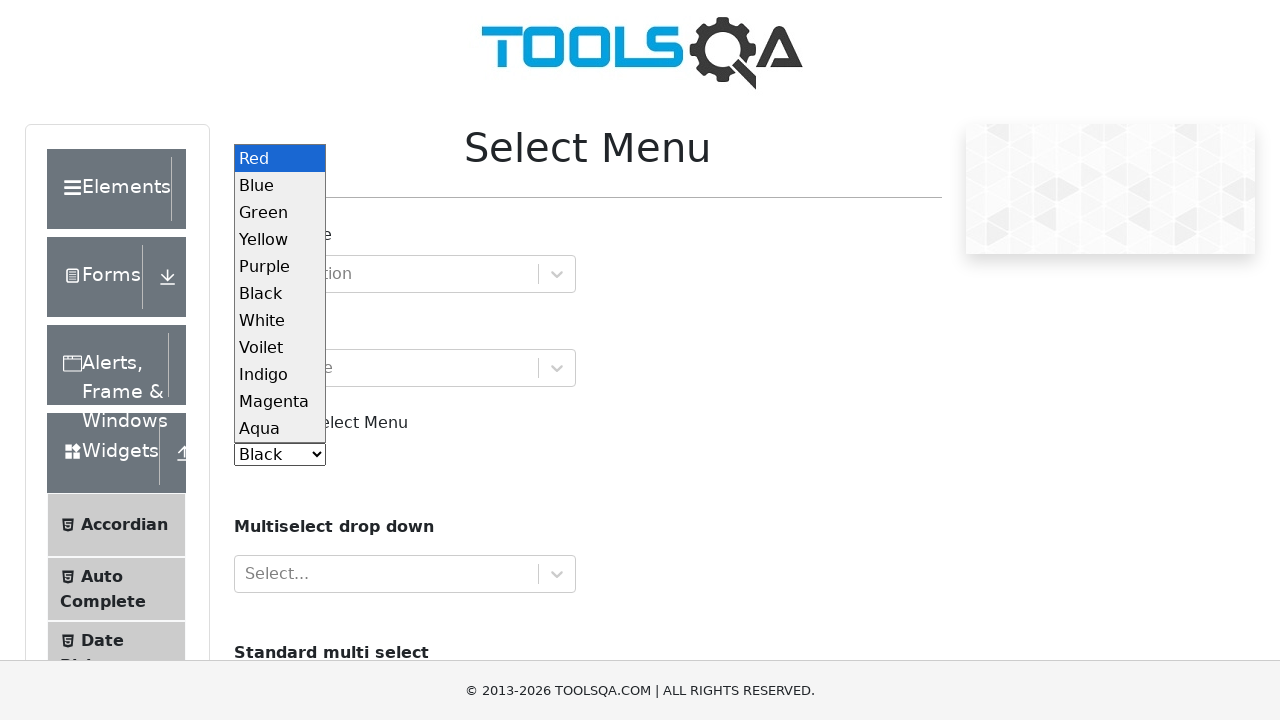

Retrieved all available options from the dropdown
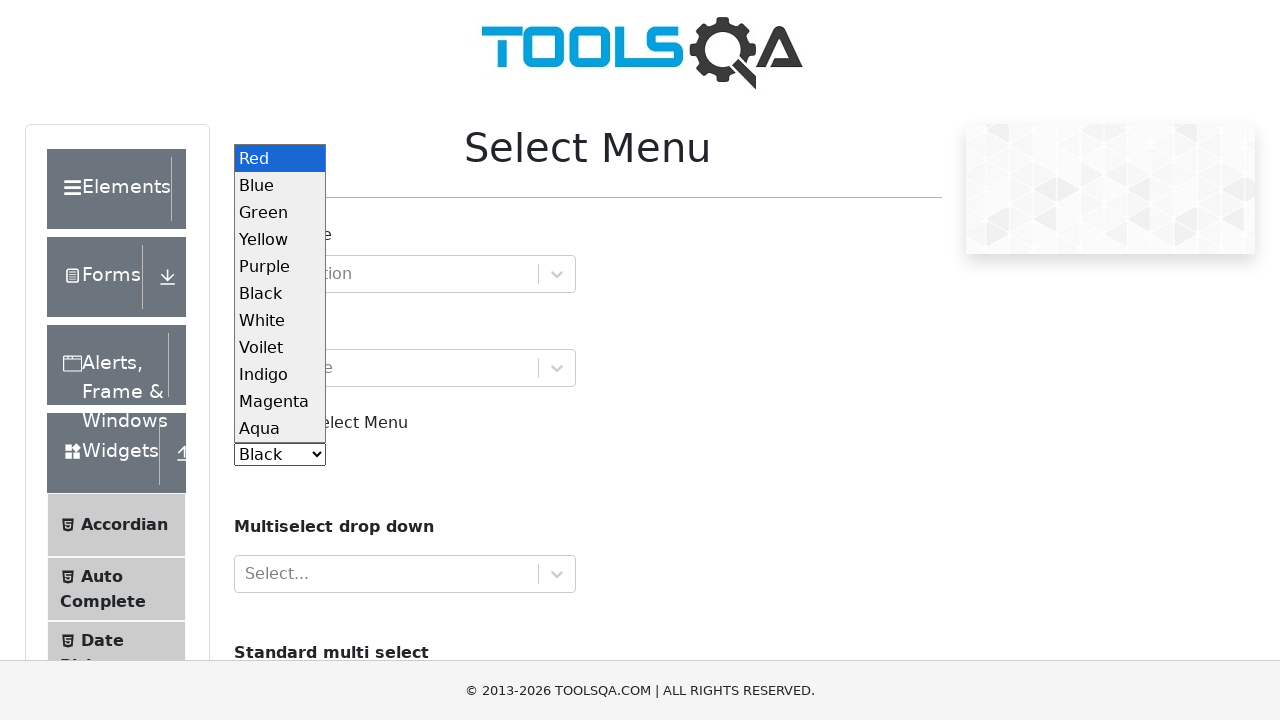

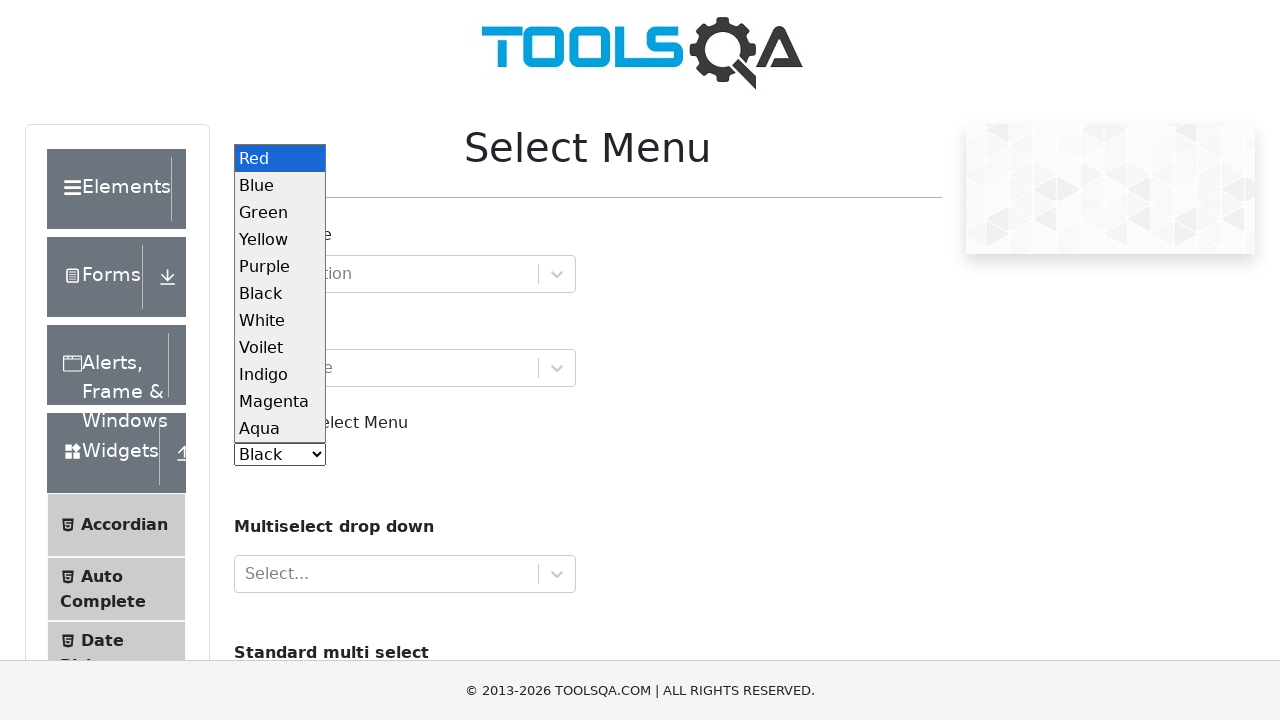